Navigates to Missouri public health data page and waits for the page content to load fully

Starting URL: https://showmestrong.mo.gov/data/public-health/

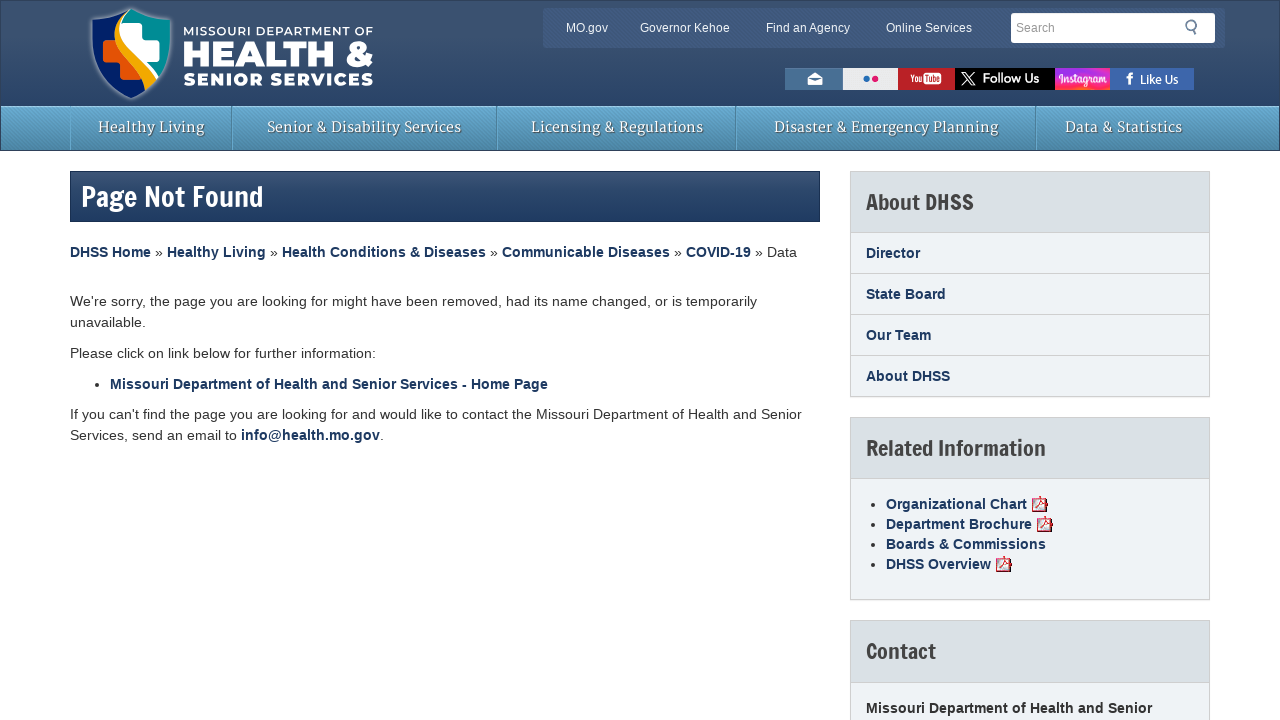

Navigated to Missouri public health data page
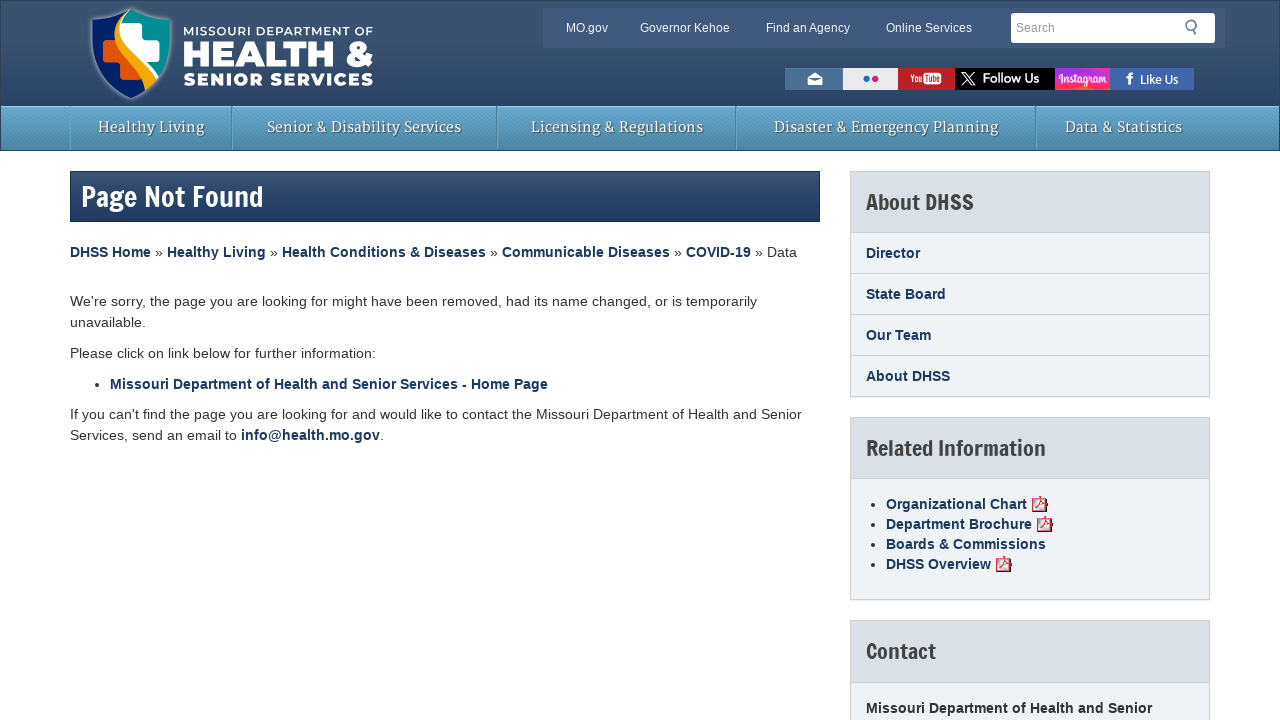

Page reached networkidle load state
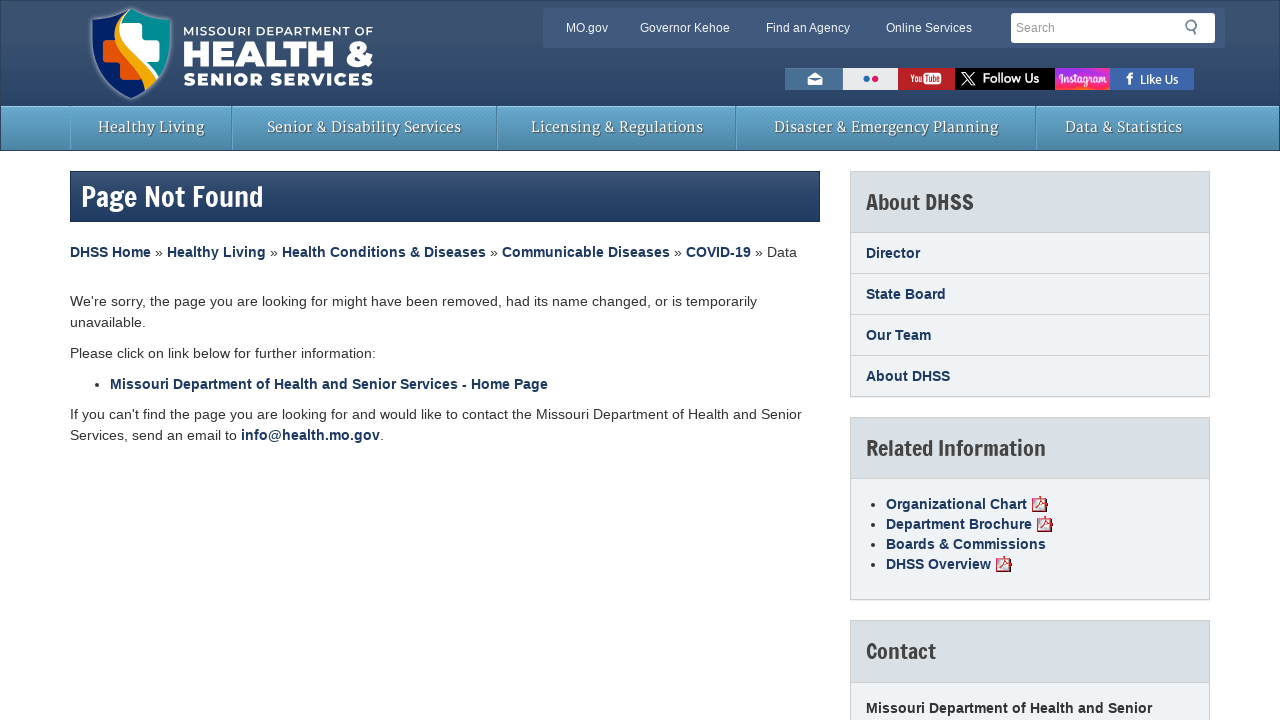

Set viewport size to 1920x2000 for full page capture
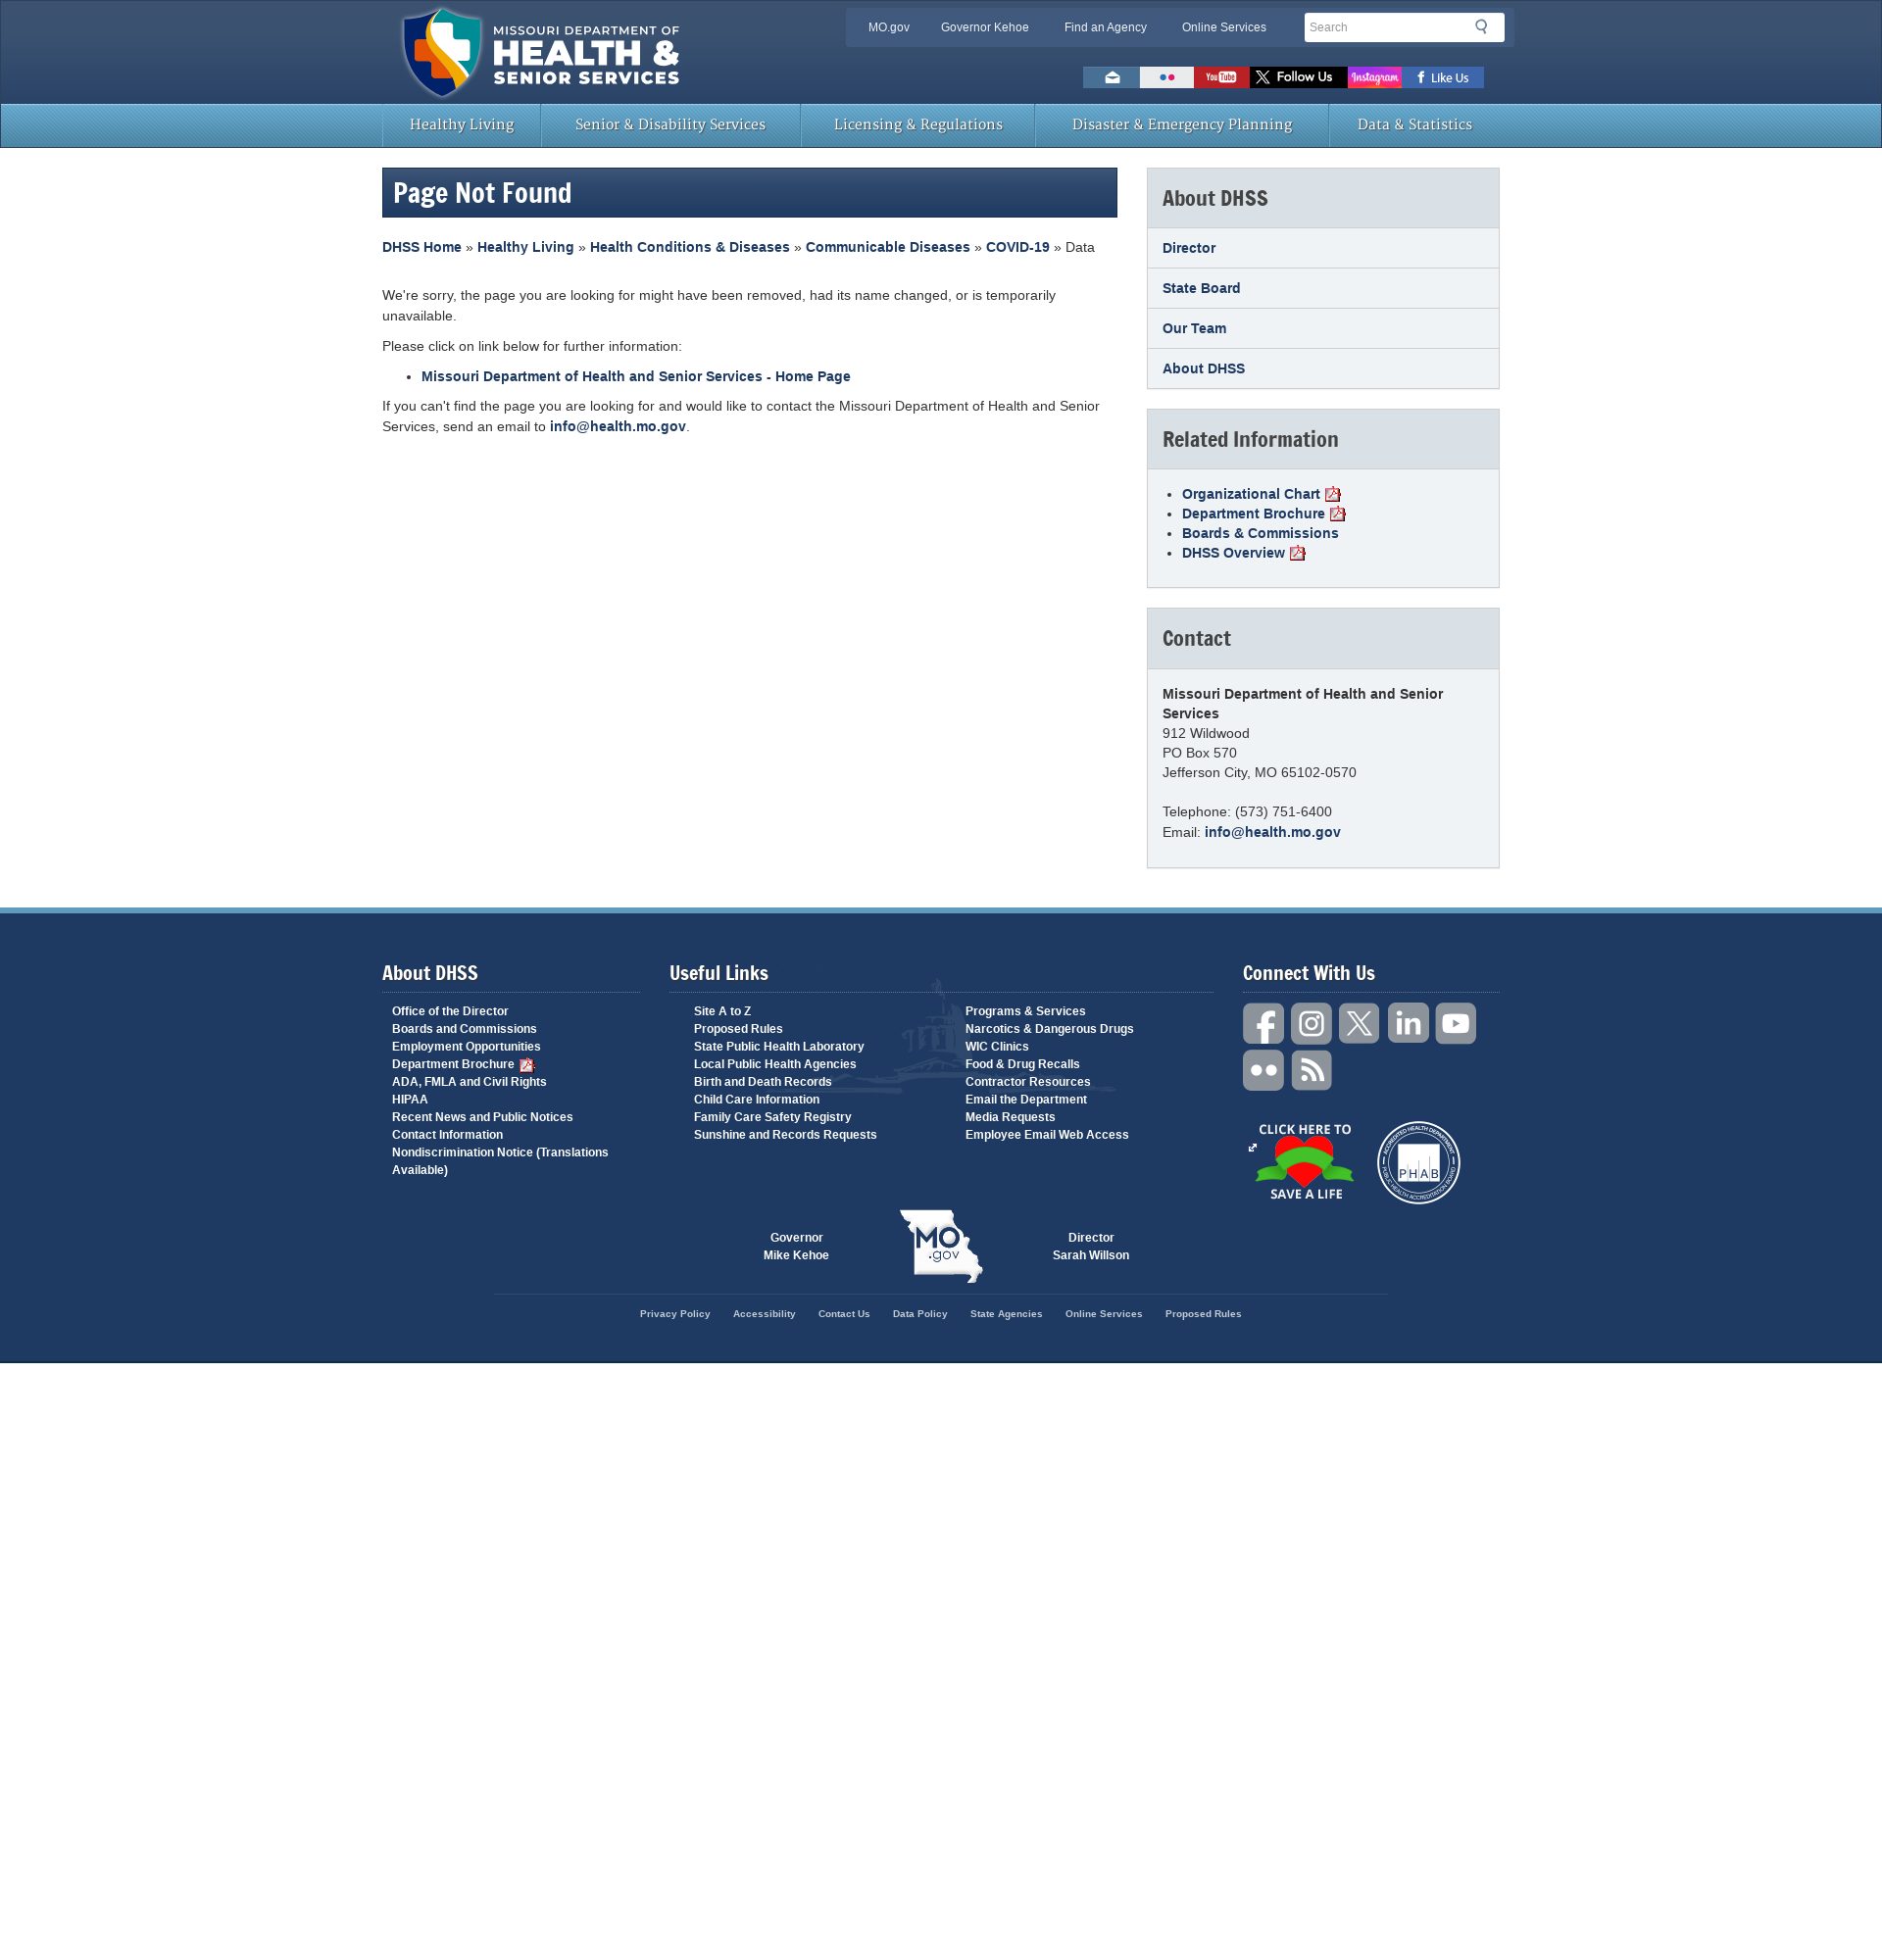

Waited 3 seconds for additional content to render
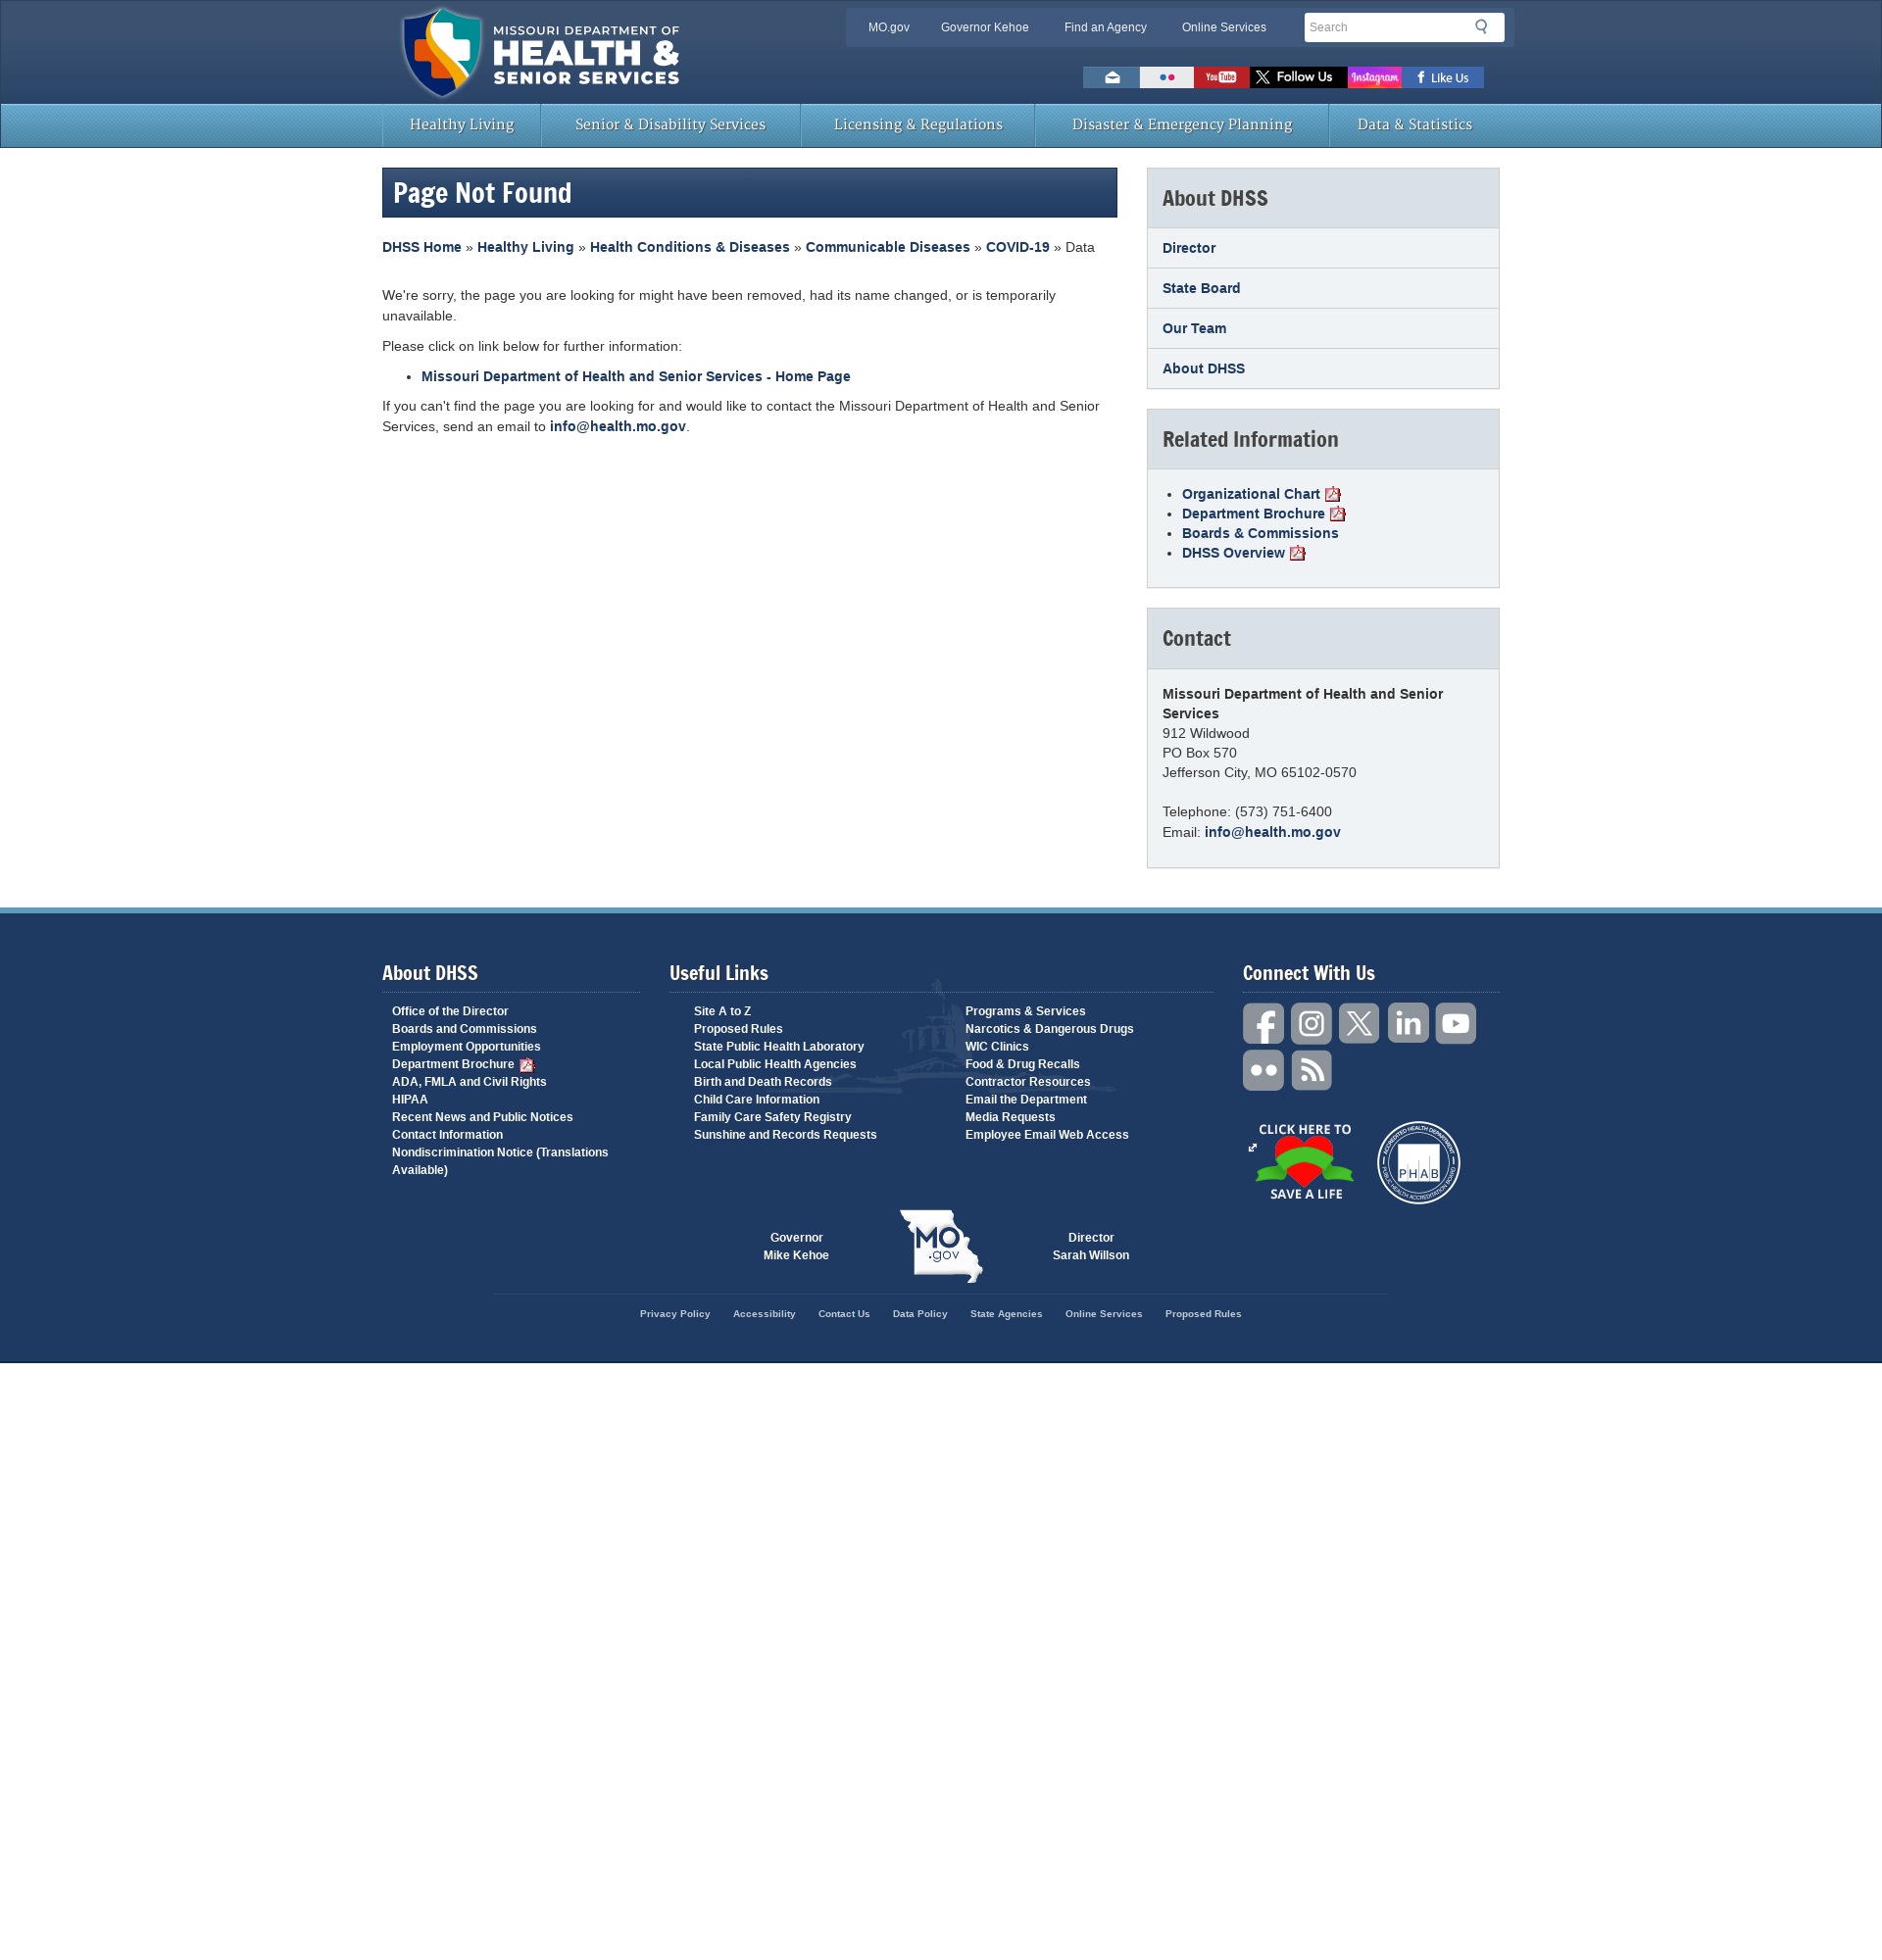

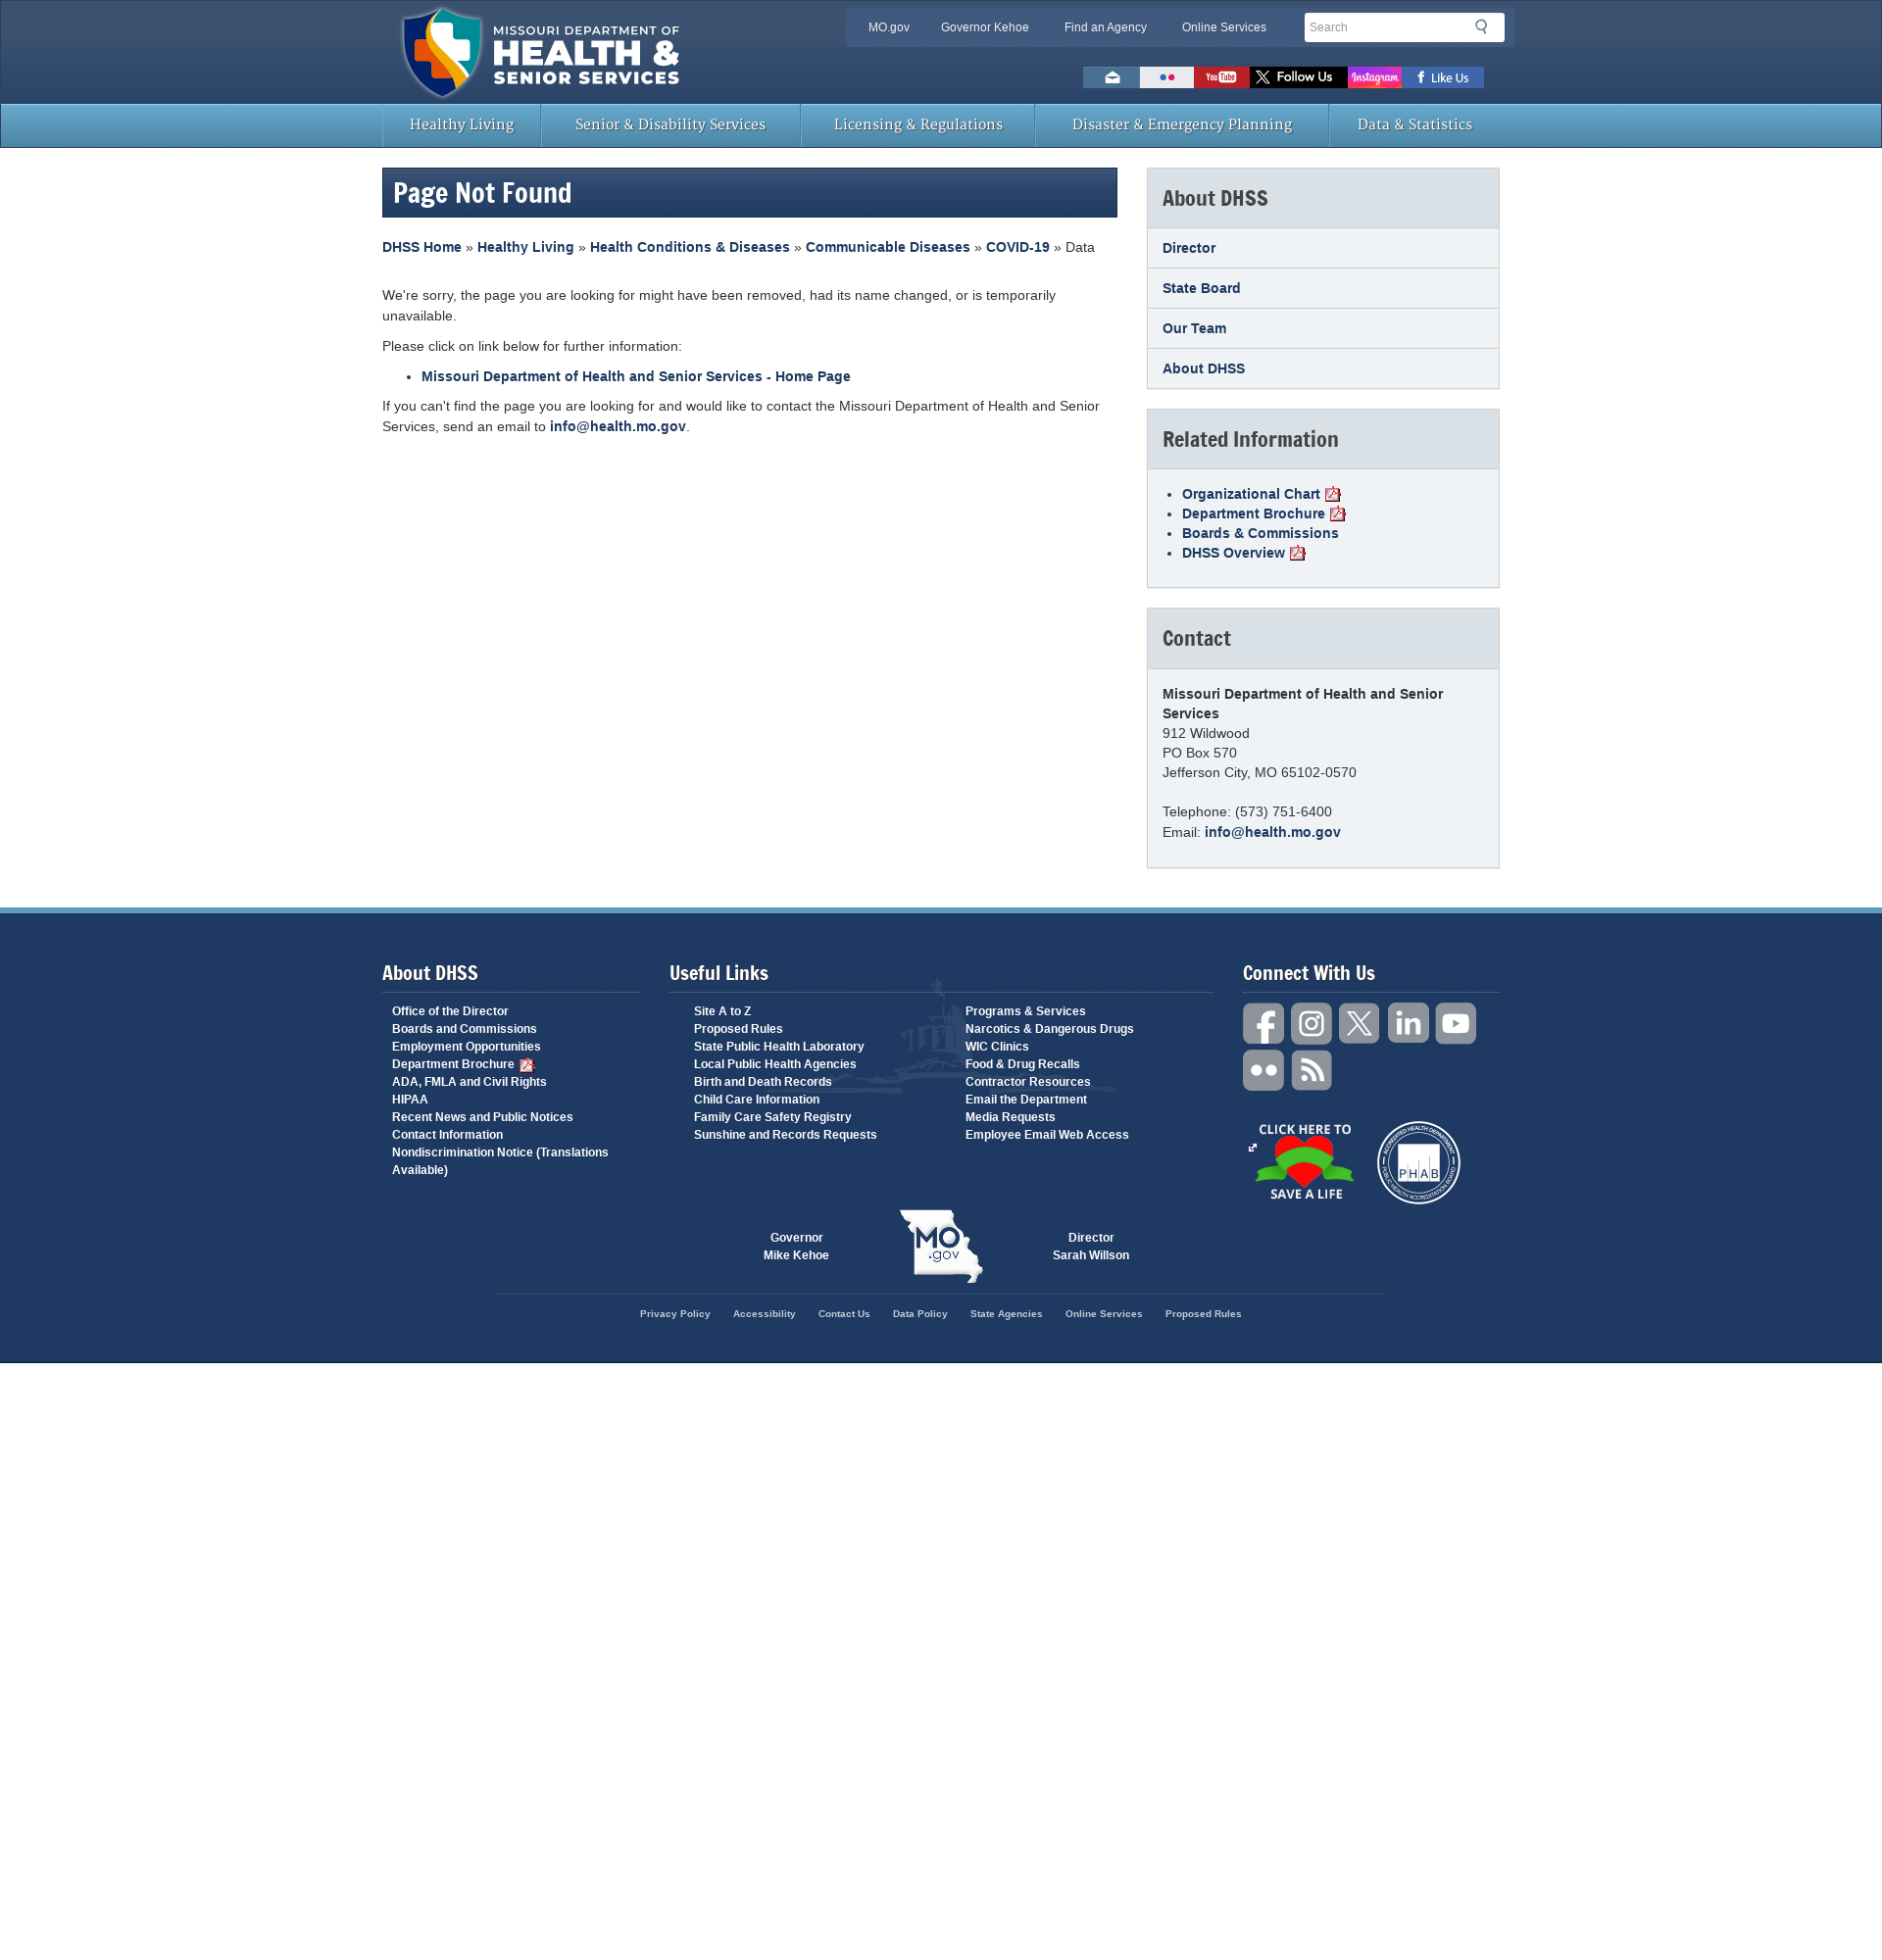